Tests a simple form by filling in a first name field and clicking the submit button

Starting URL: http://suninjuly.github.io/simple_form_find_task.html

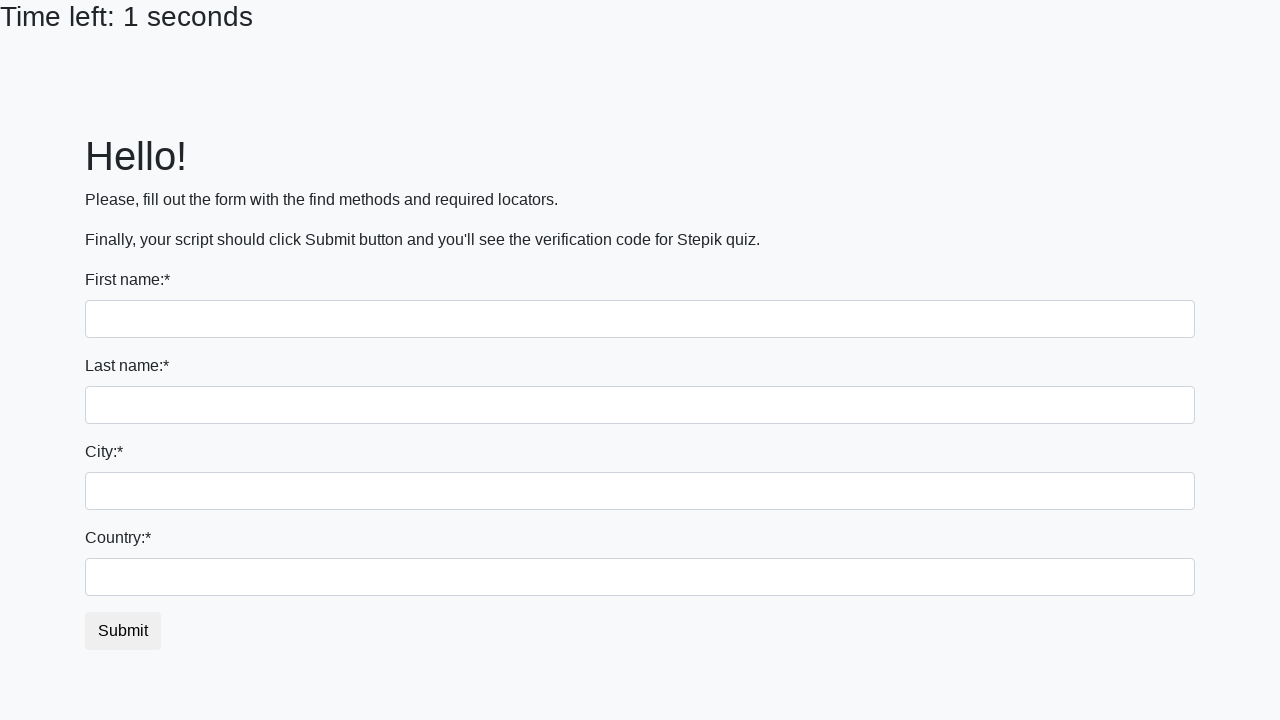

Filled first name field with 'Ivan' on input[name='first_name']
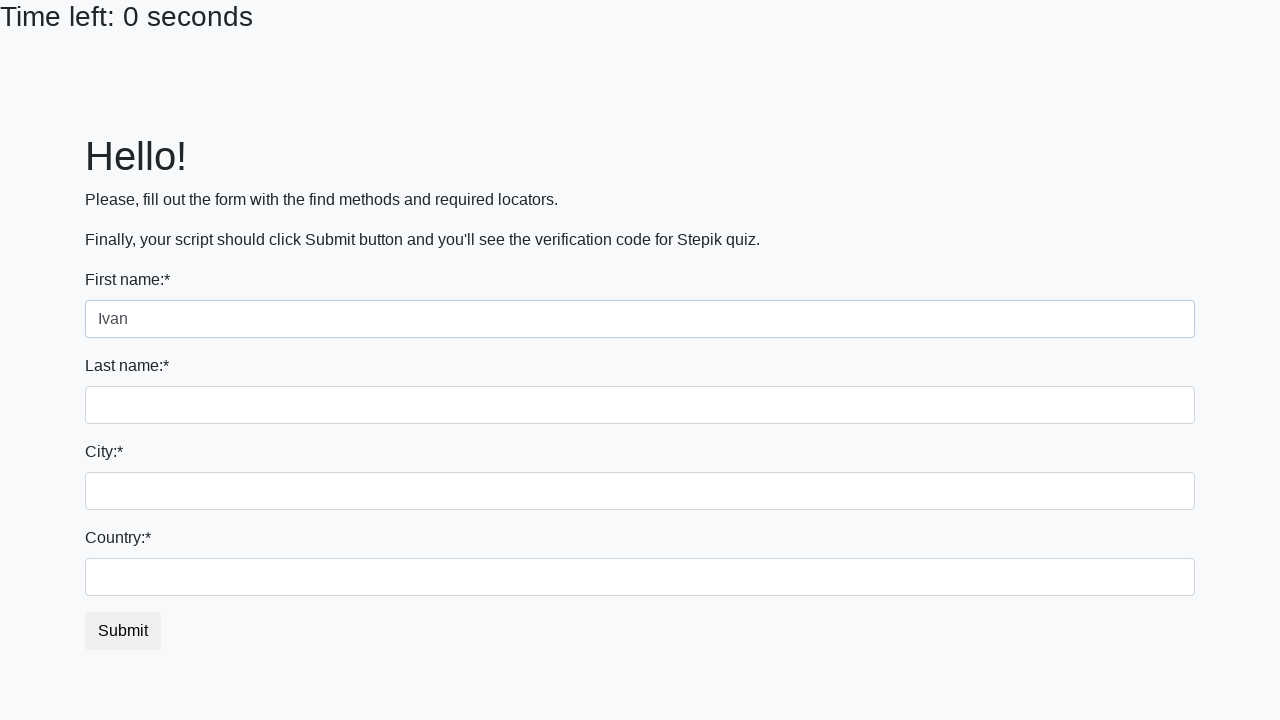

Clicked the submit button at (123, 631) on #submit_button
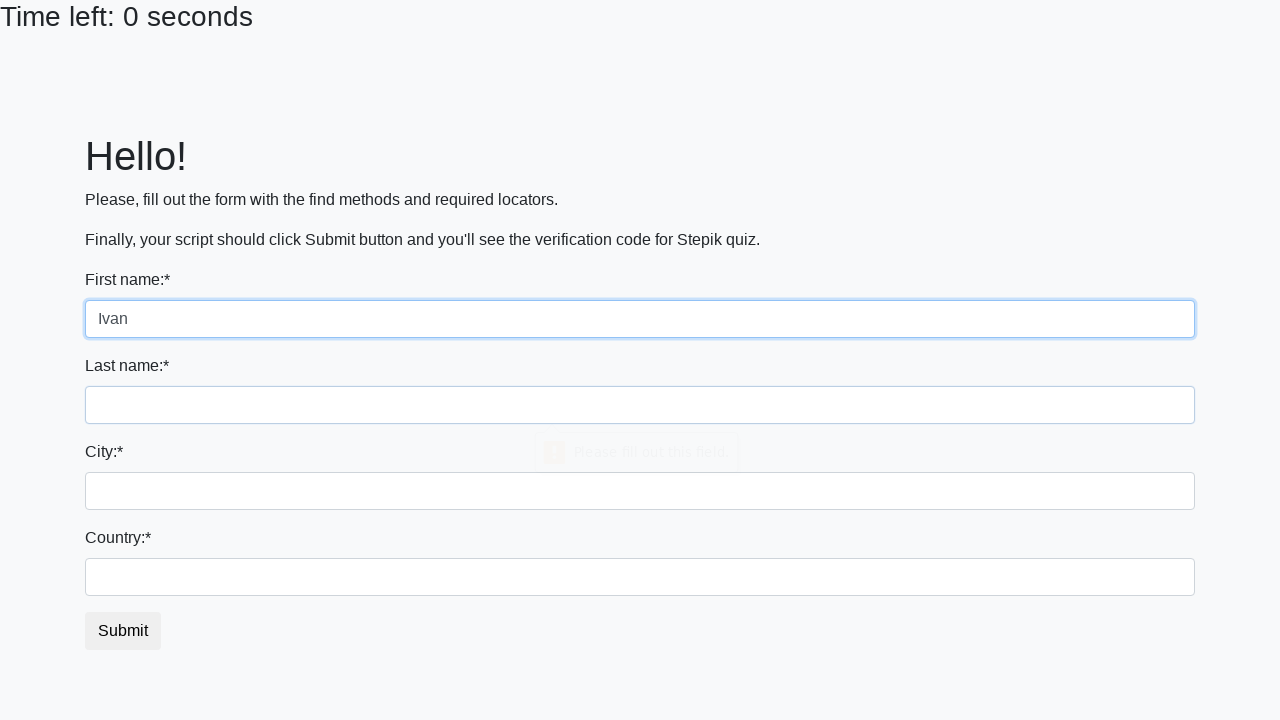

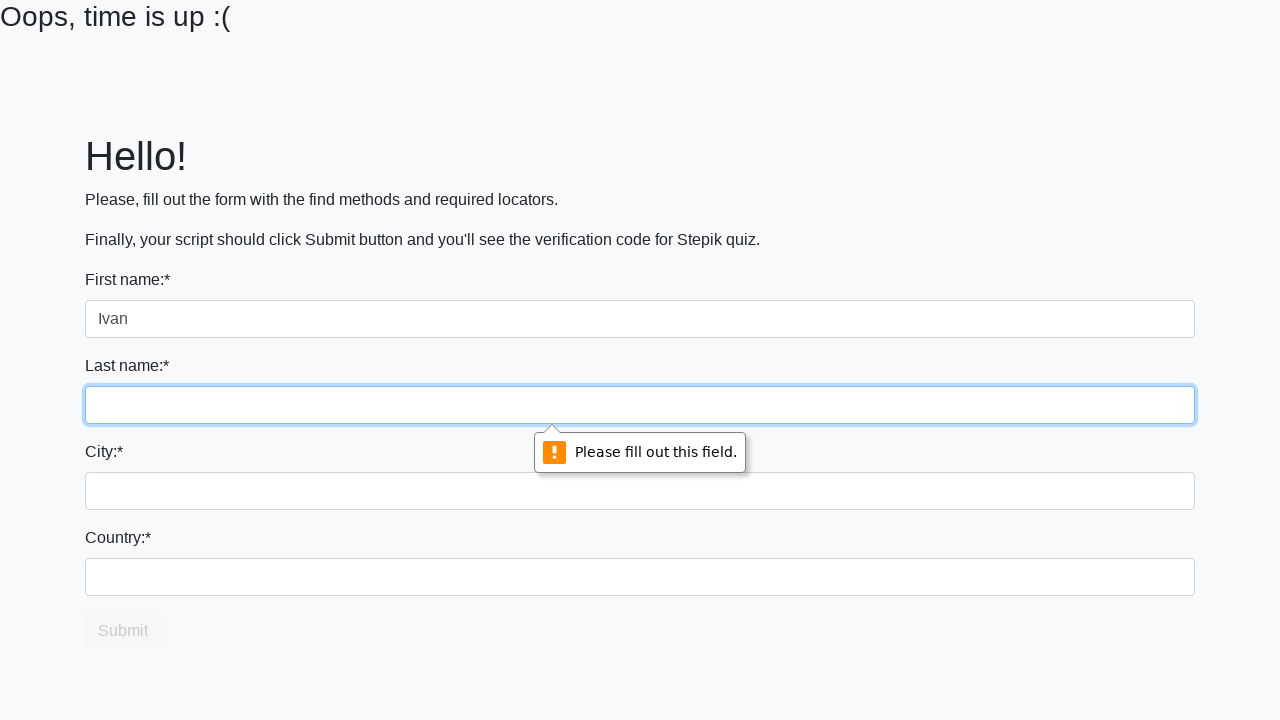